Tests modal window handling by waiting for an entry advertisement modal to appear and clicking the close button to dismiss it.

Starting URL: https://the-internet.herokuapp.com/entry_ad

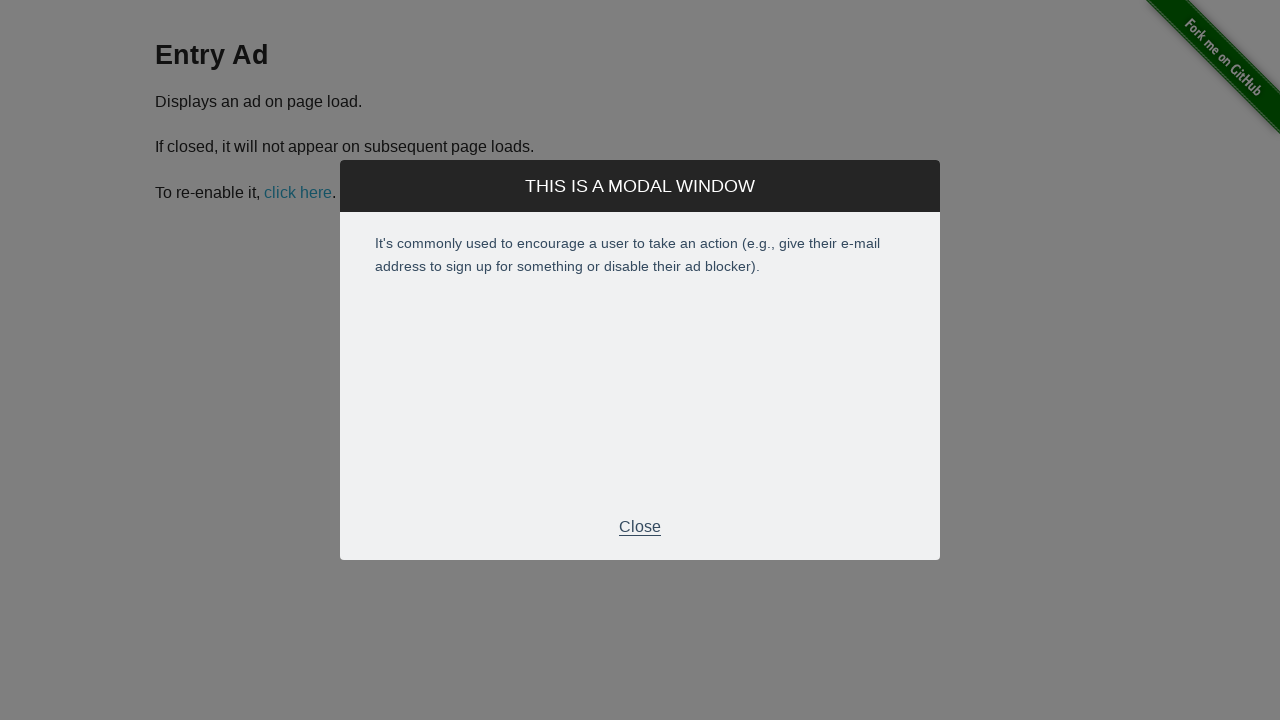

Entry advertisement modal appeared and became visible
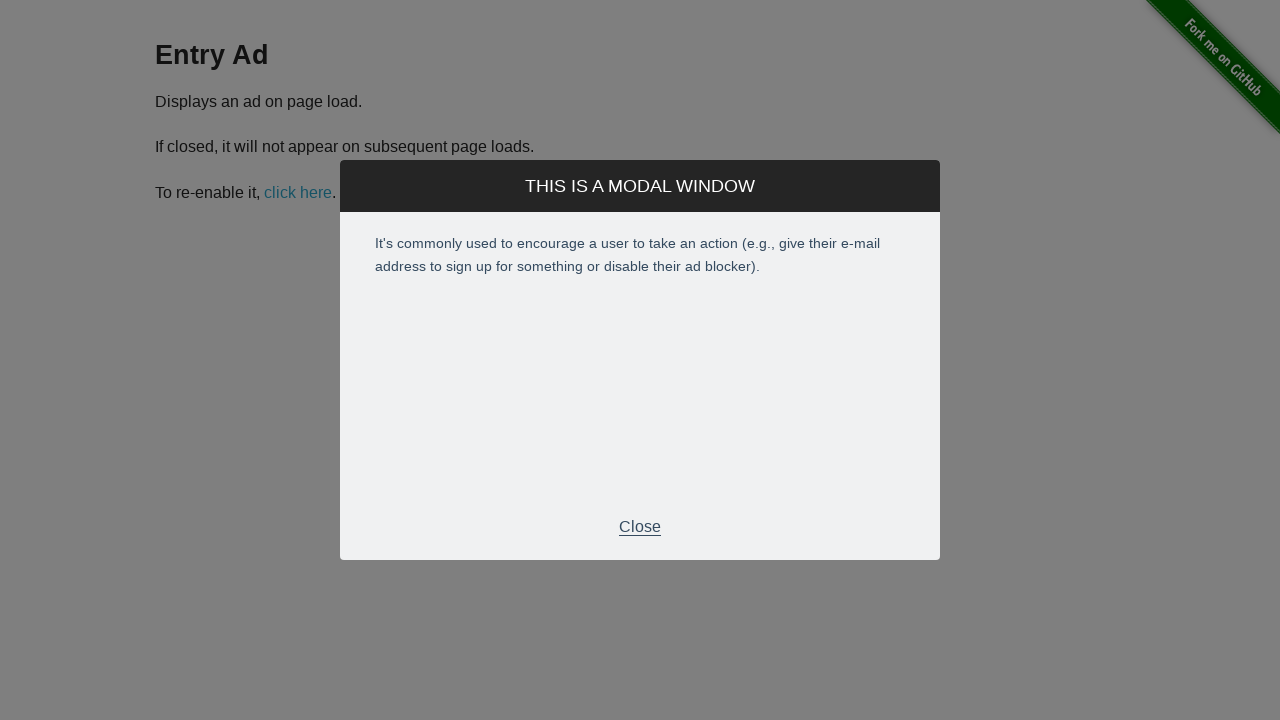

Clicked close button in modal footer to dismiss the advertisement at (640, 527) on .modal-footer p
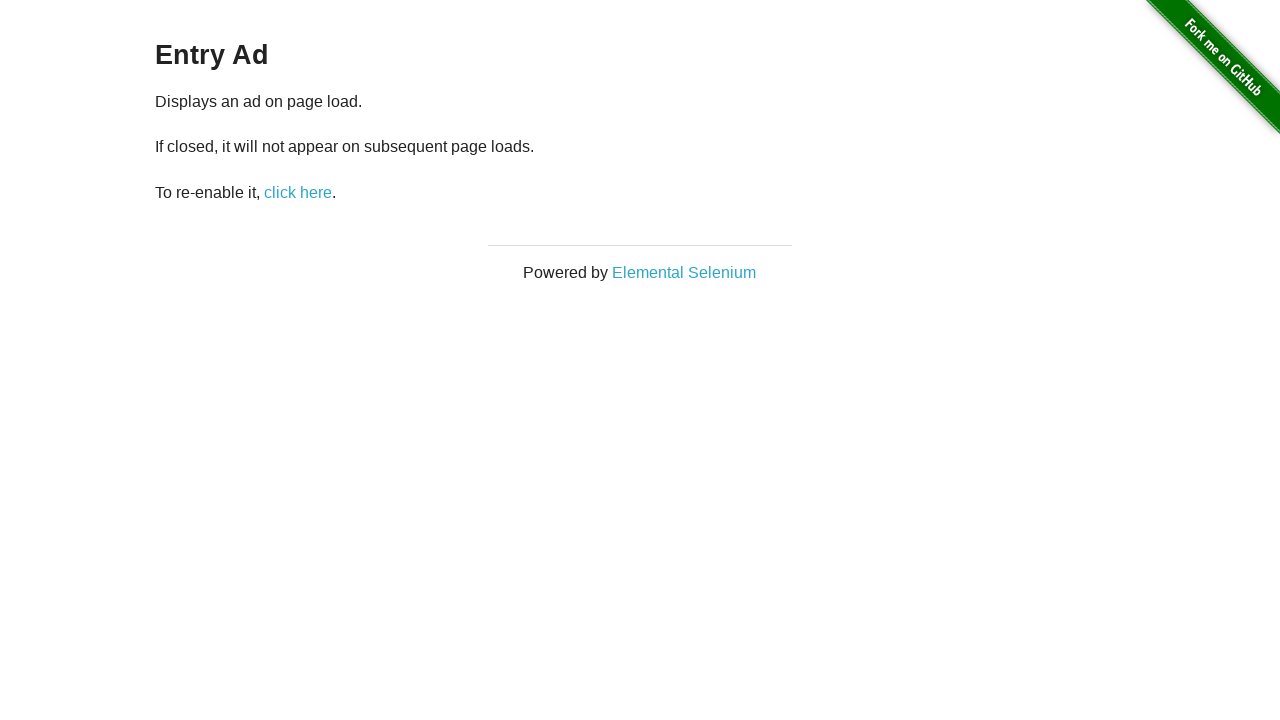

Modal was successfully dismissed and is no longer visible
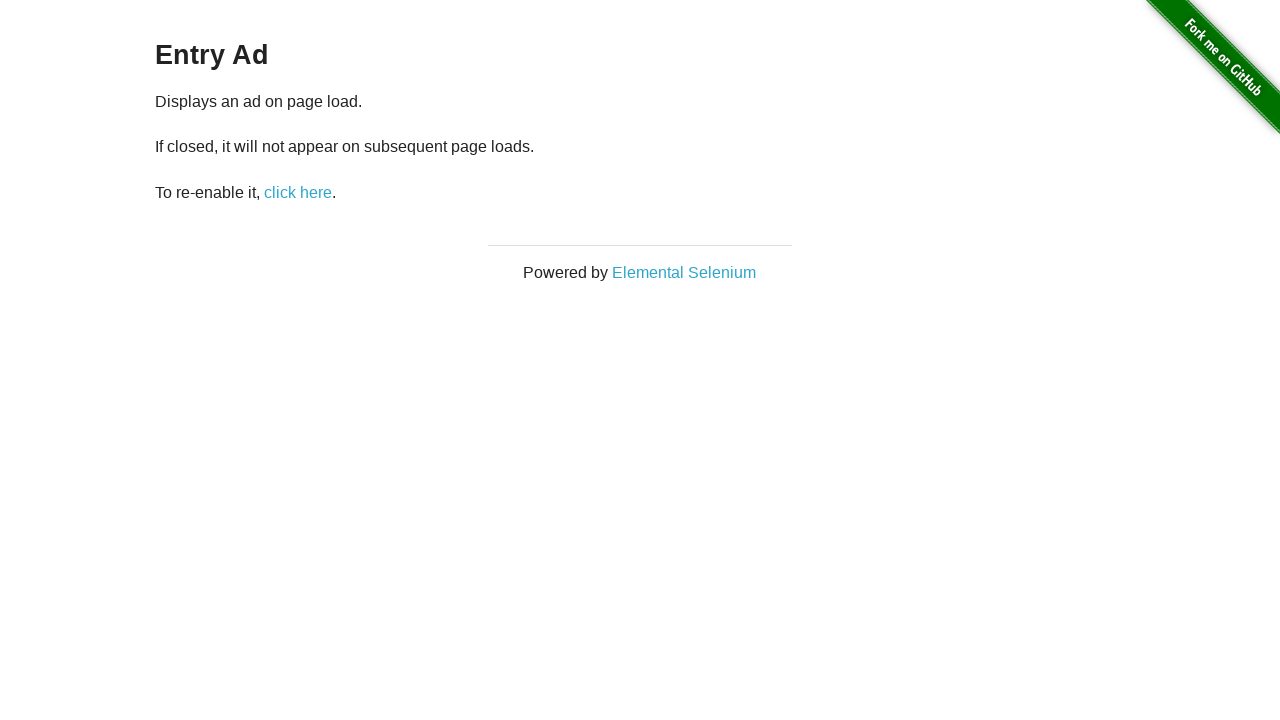

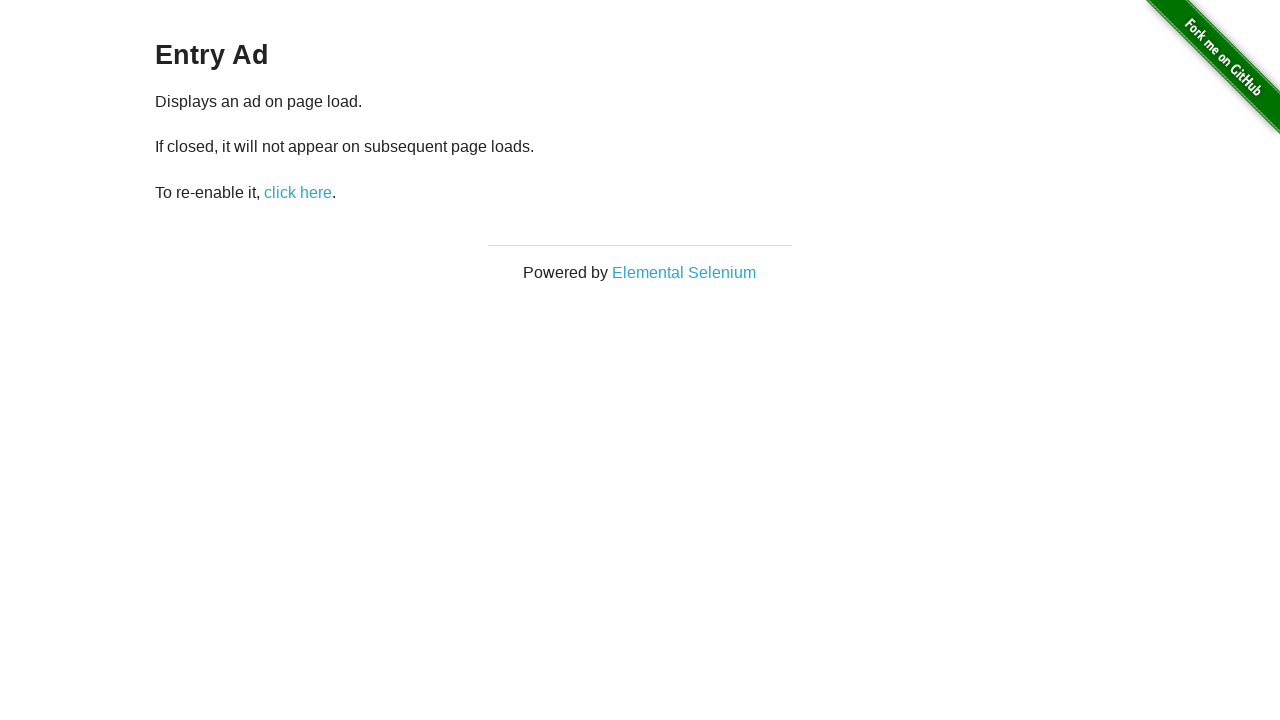